Tests right-click context menu by right-clicking an element, hovering over quit option, and clicking it

Starting URL: http://swisnl.github.io/jQuery-contextMenu/demo.html

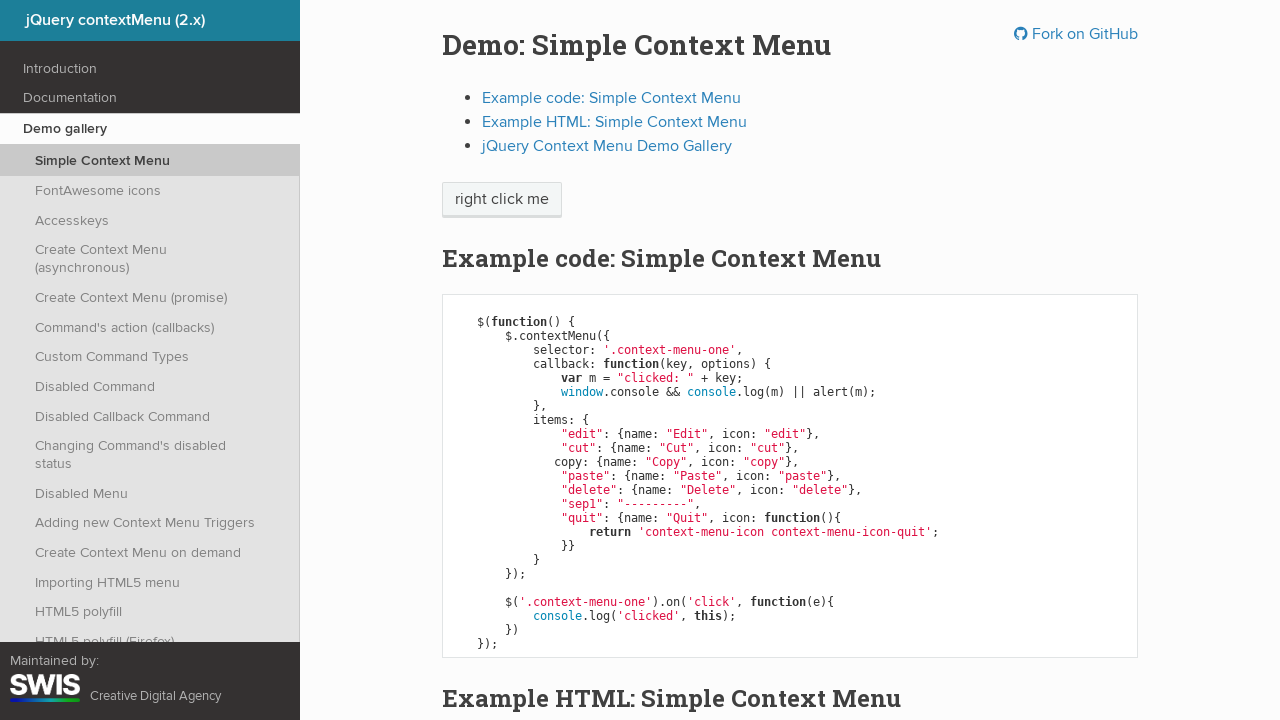

Right-clicked on context menu element at (502, 200) on span.context-menu-one
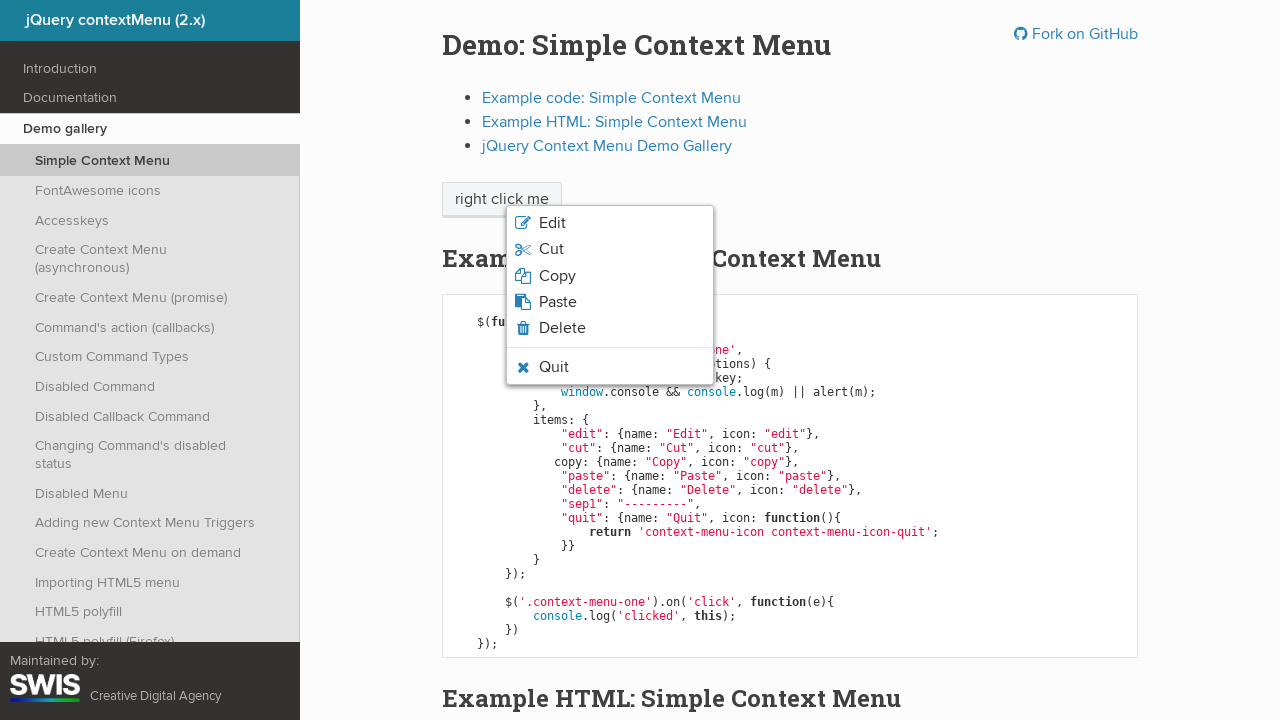

Hovered over quit option in context menu at (610, 367) on li.context-menu-icon-quit
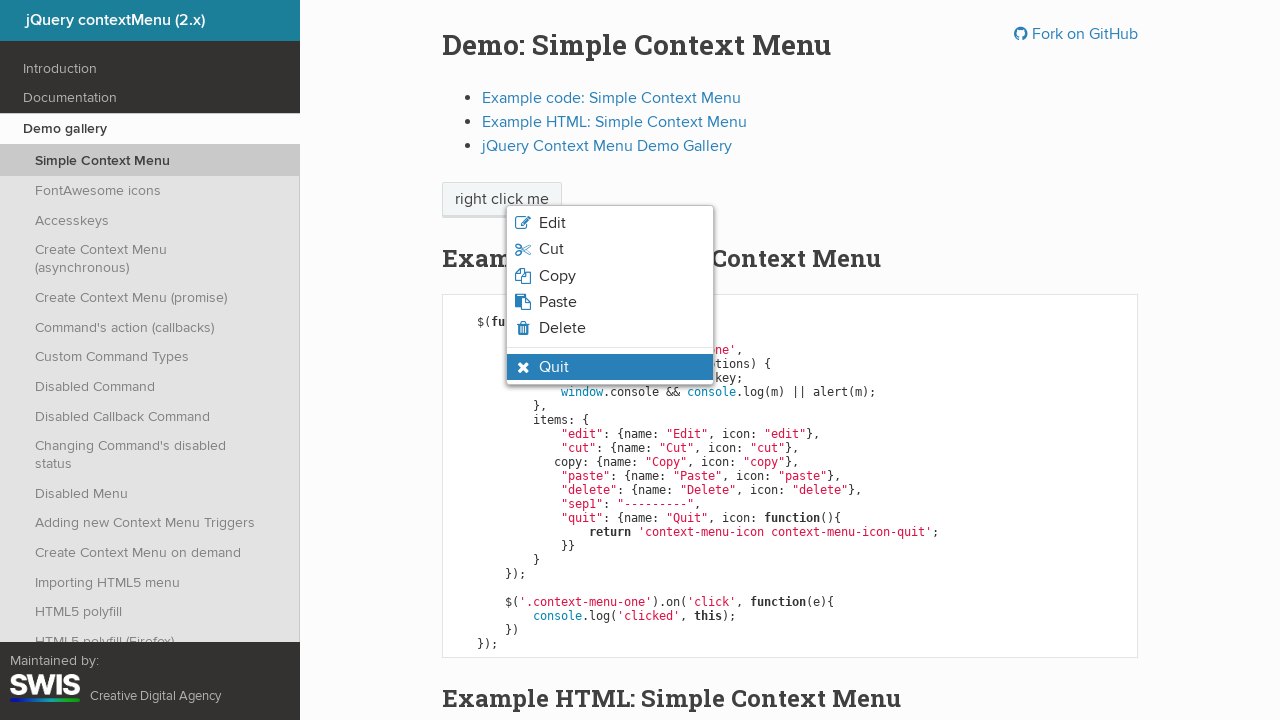

Clicked quit option at (610, 367) on li.context-menu-icon-quit
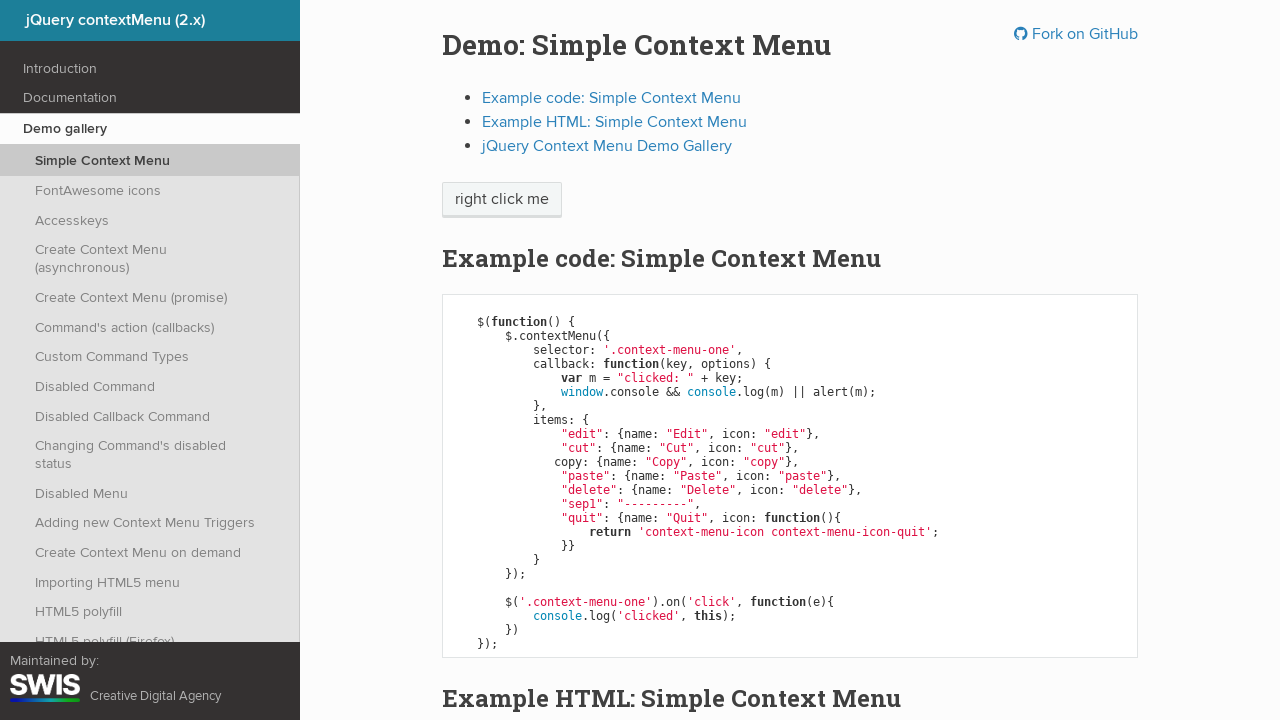

Alert dialog accepted
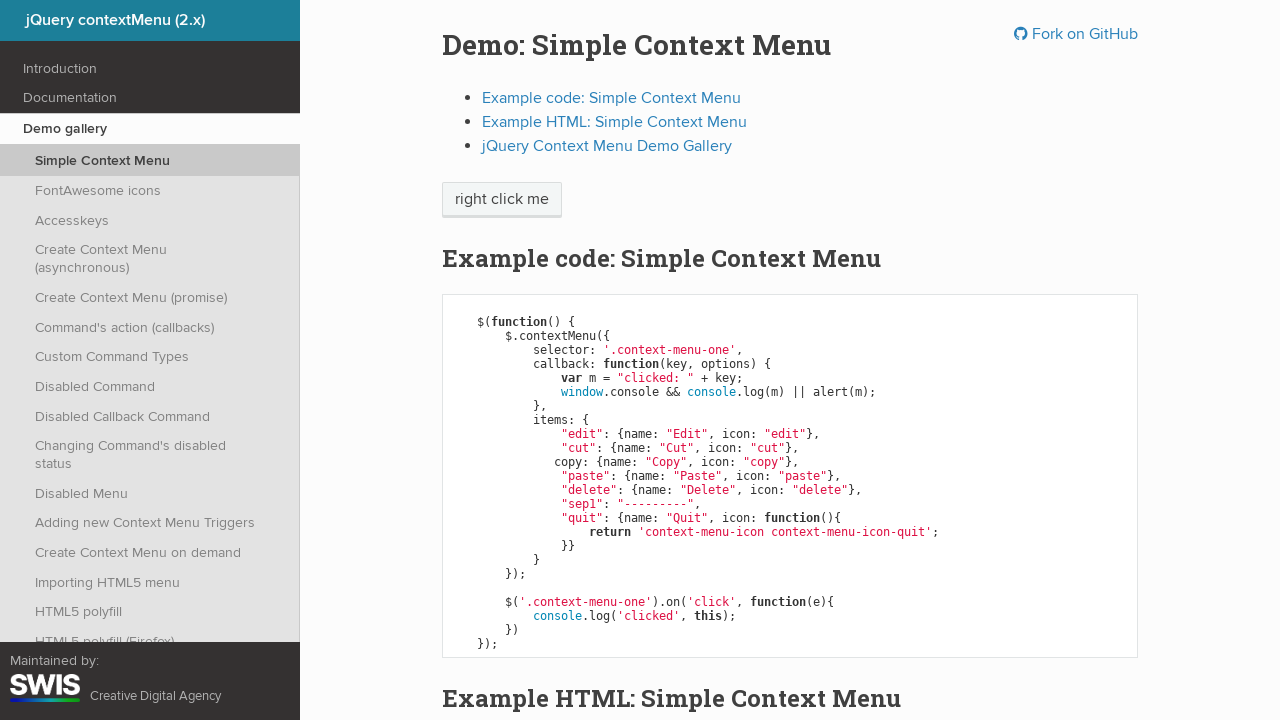

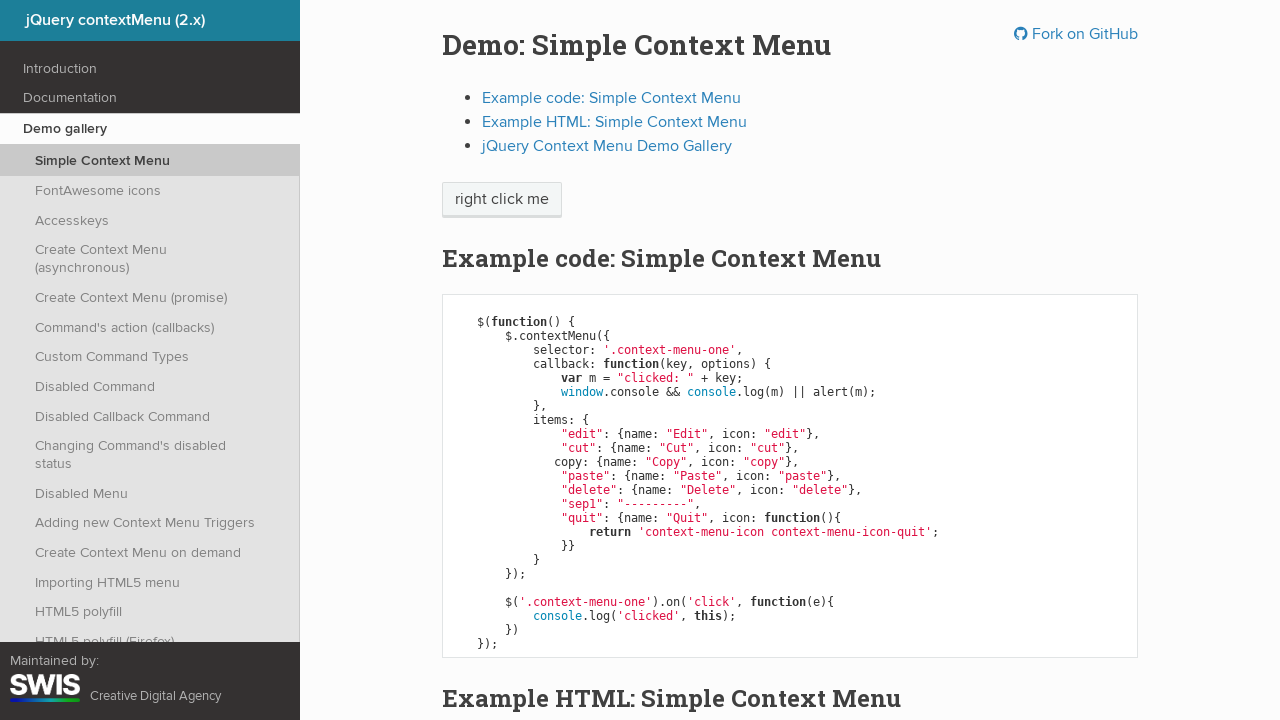